Tests clearing the completed state of all items by checking and unchecking the toggle all

Starting URL: https://demo.playwright.dev/todomvc

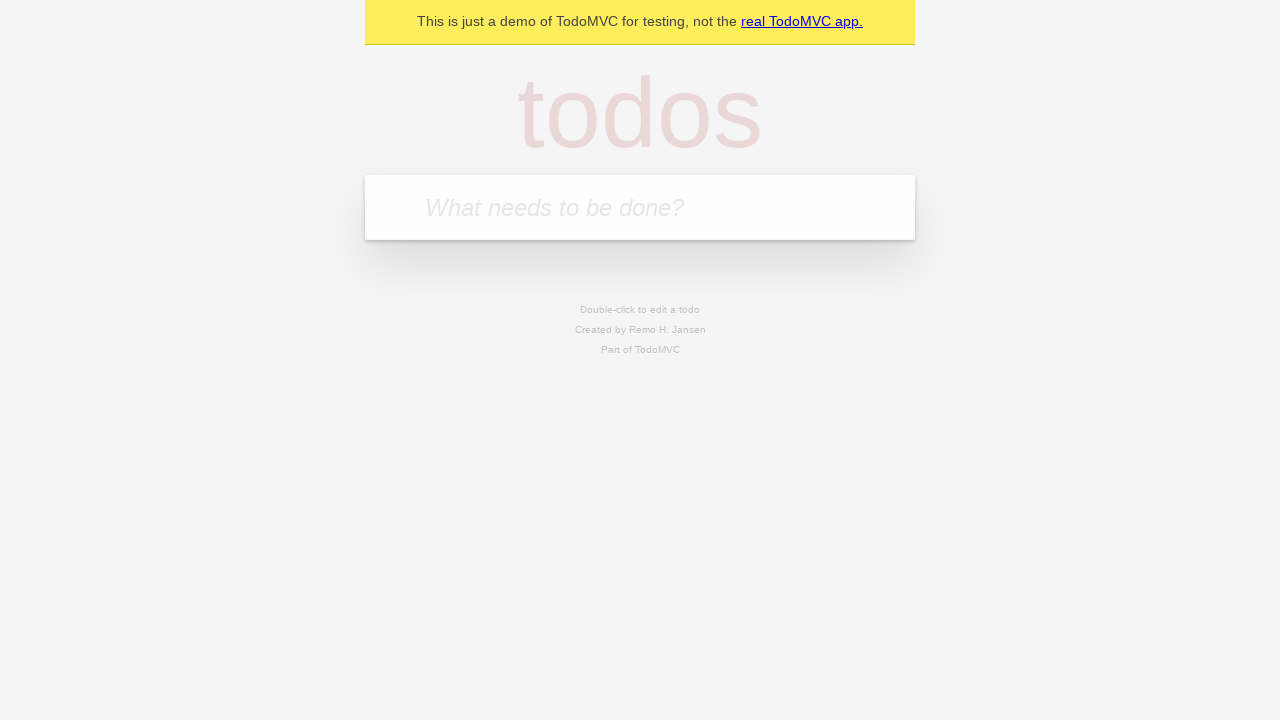

Filled todo input with 'buy some cheese' on internal:attr=[placeholder="What needs to be done?"i]
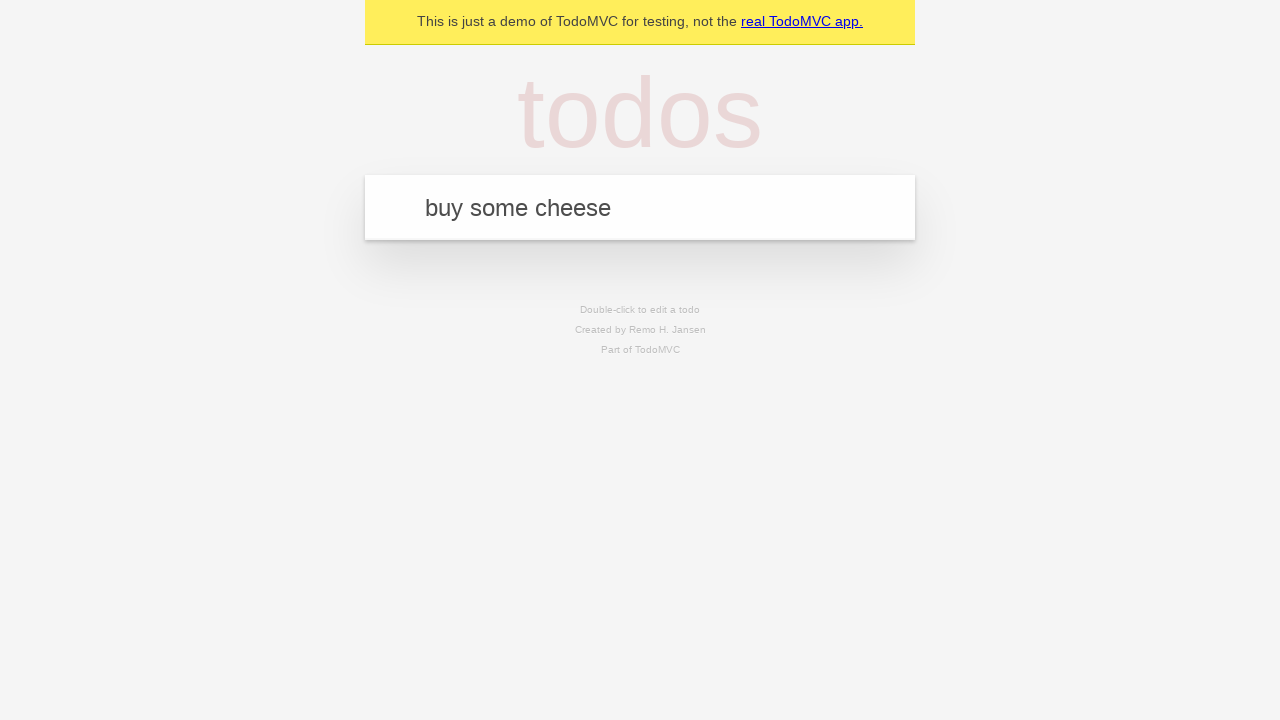

Pressed Enter to add todo 'buy some cheese' on internal:attr=[placeholder="What needs to be done?"i]
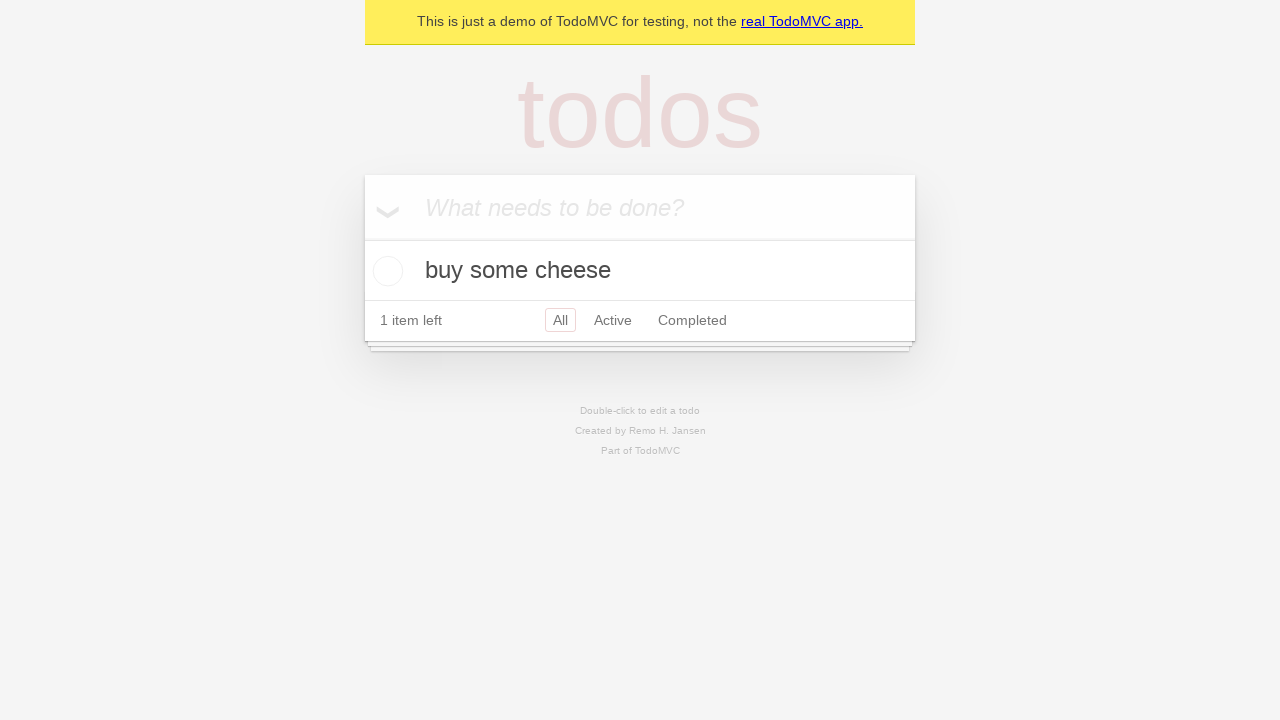

Filled todo input with 'feed the cat' on internal:attr=[placeholder="What needs to be done?"i]
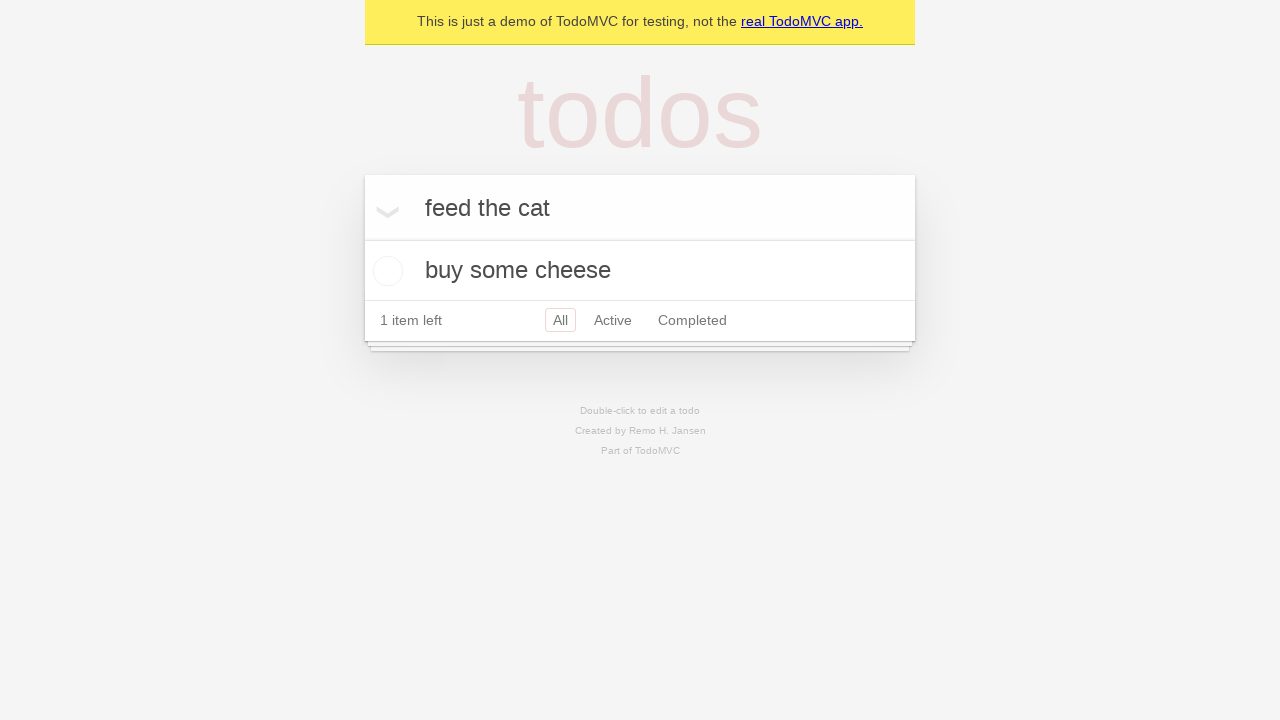

Pressed Enter to add todo 'feed the cat' on internal:attr=[placeholder="What needs to be done?"i]
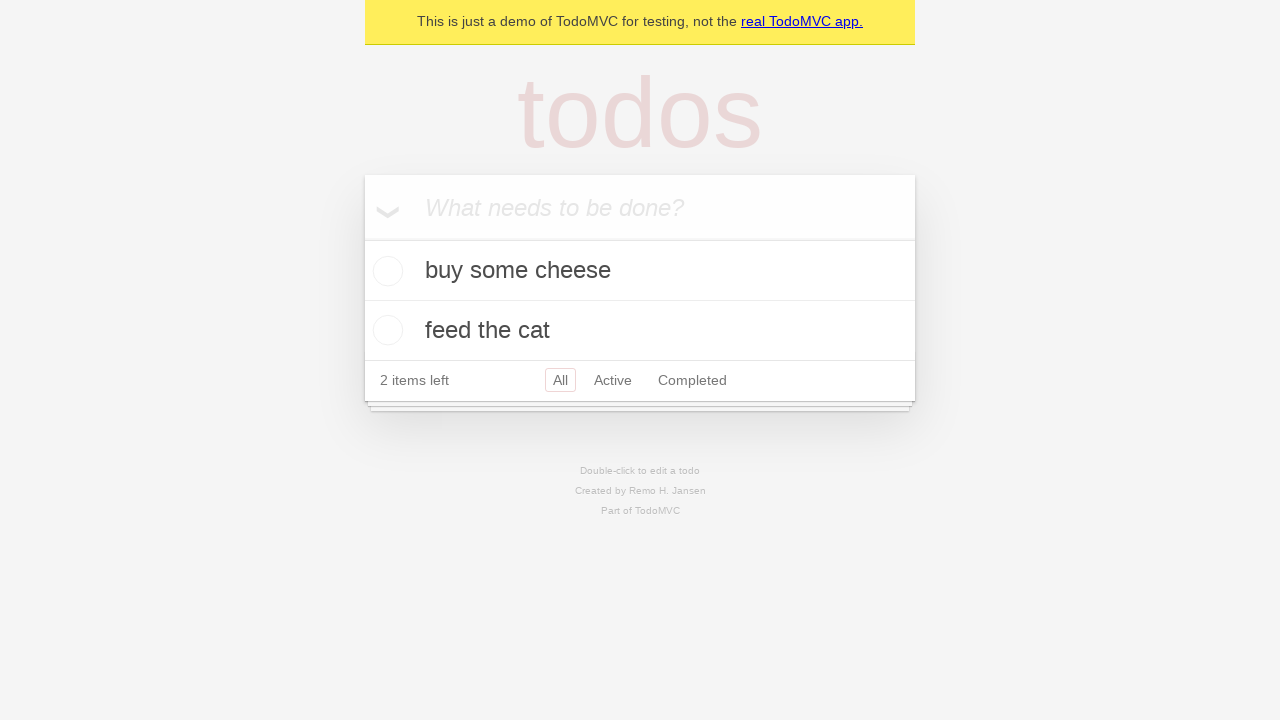

Filled todo input with 'book a doctors appointment' on internal:attr=[placeholder="What needs to be done?"i]
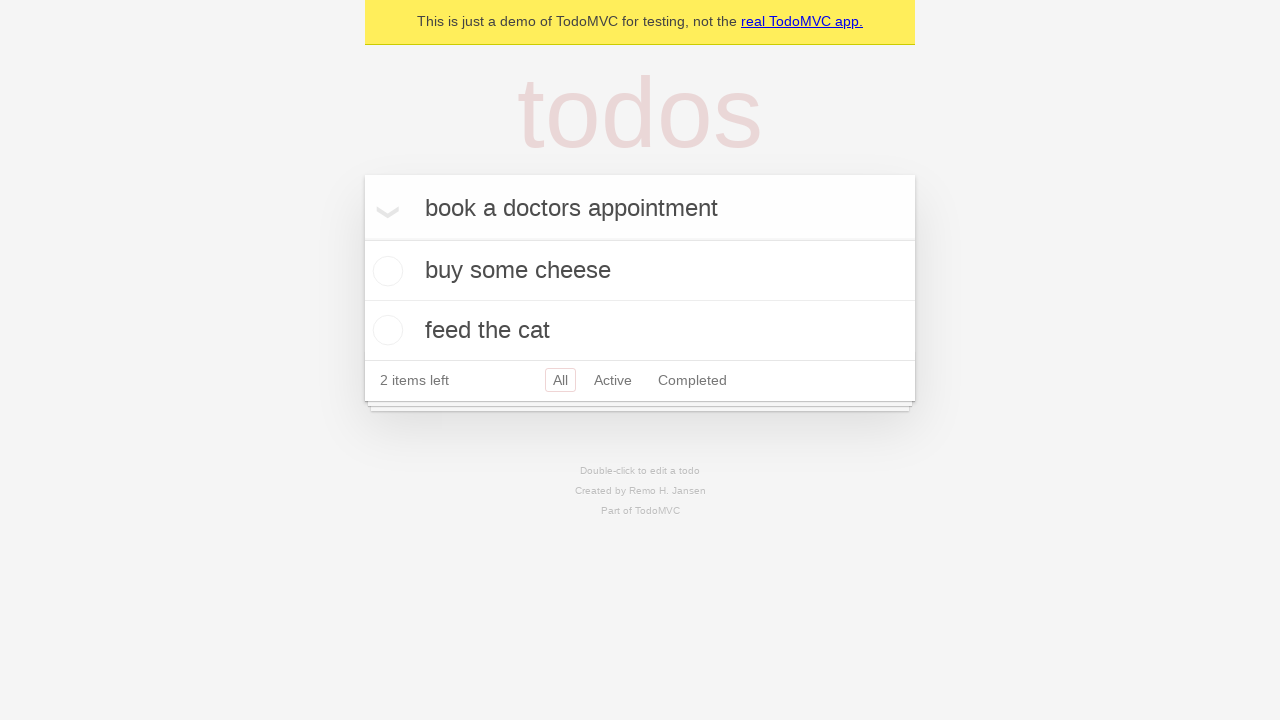

Pressed Enter to add todo 'book a doctors appointment' on internal:attr=[placeholder="What needs to be done?"i]
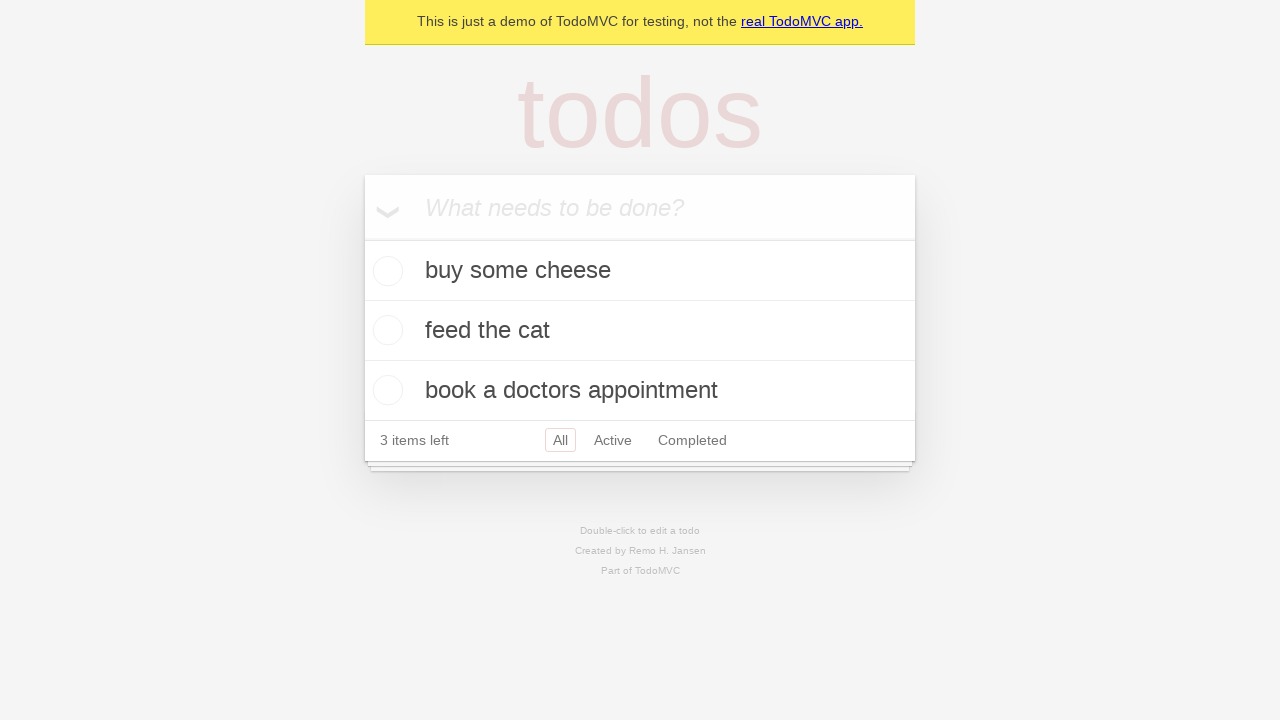

Clicked toggle all to mark all items as complete at (362, 238) on internal:label="Mark all as complete"i
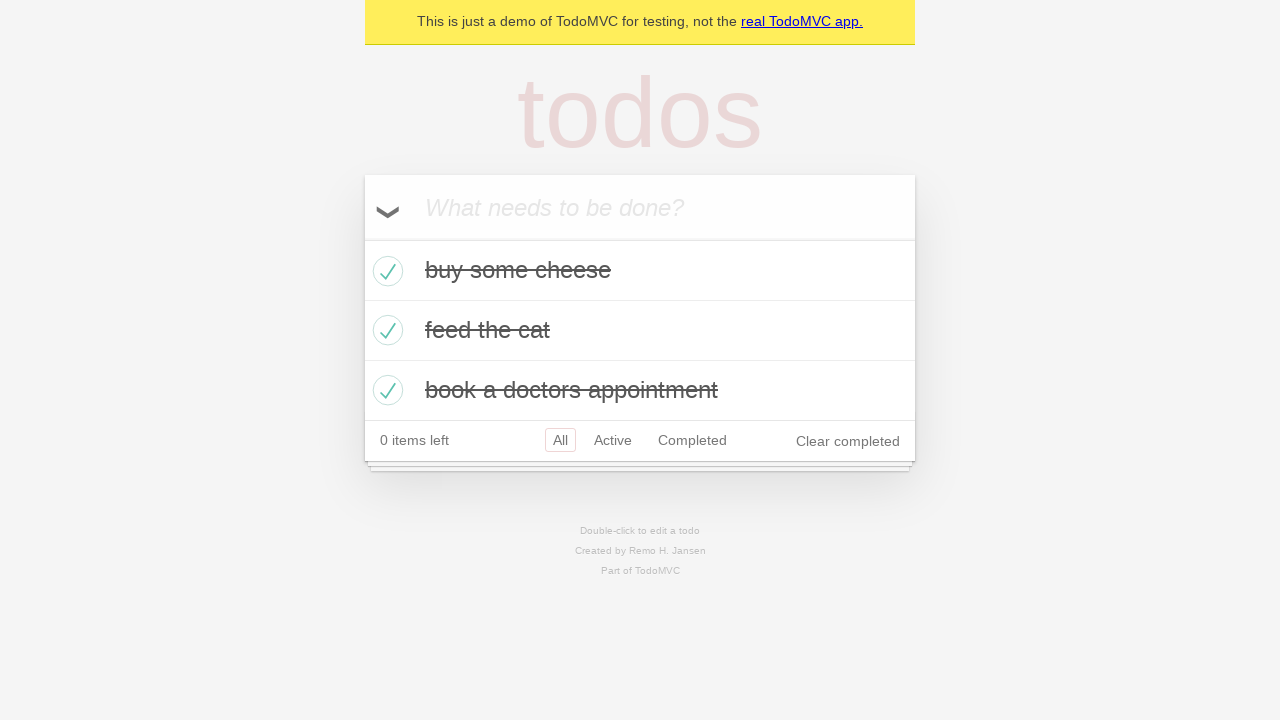

Clicked toggle all to uncheck all completed items at (362, 238) on internal:label="Mark all as complete"i
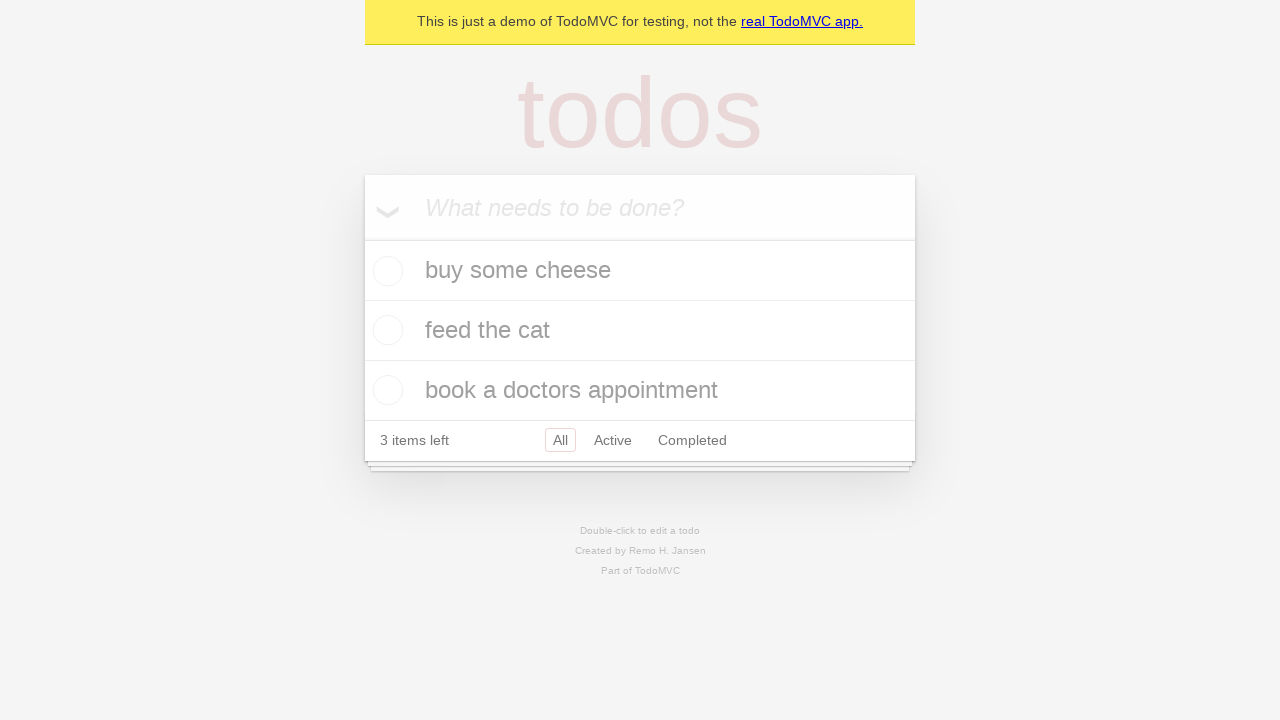

Verified todo items are present in the DOM
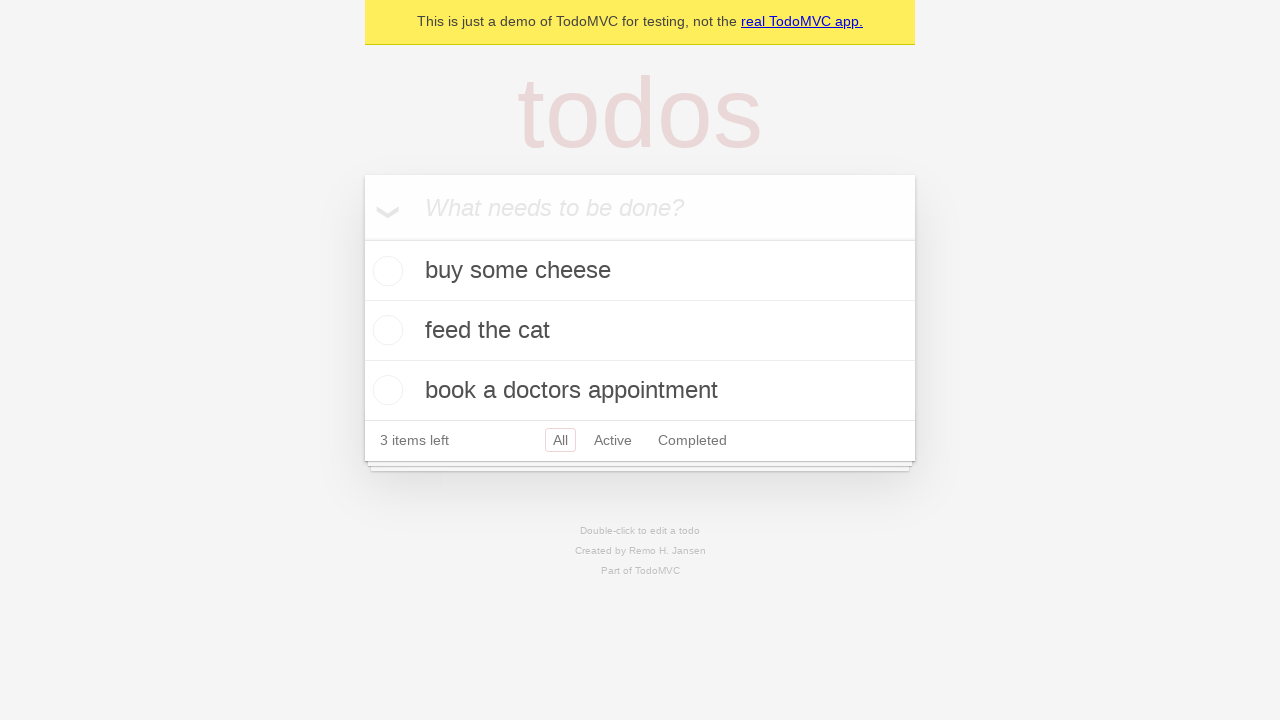

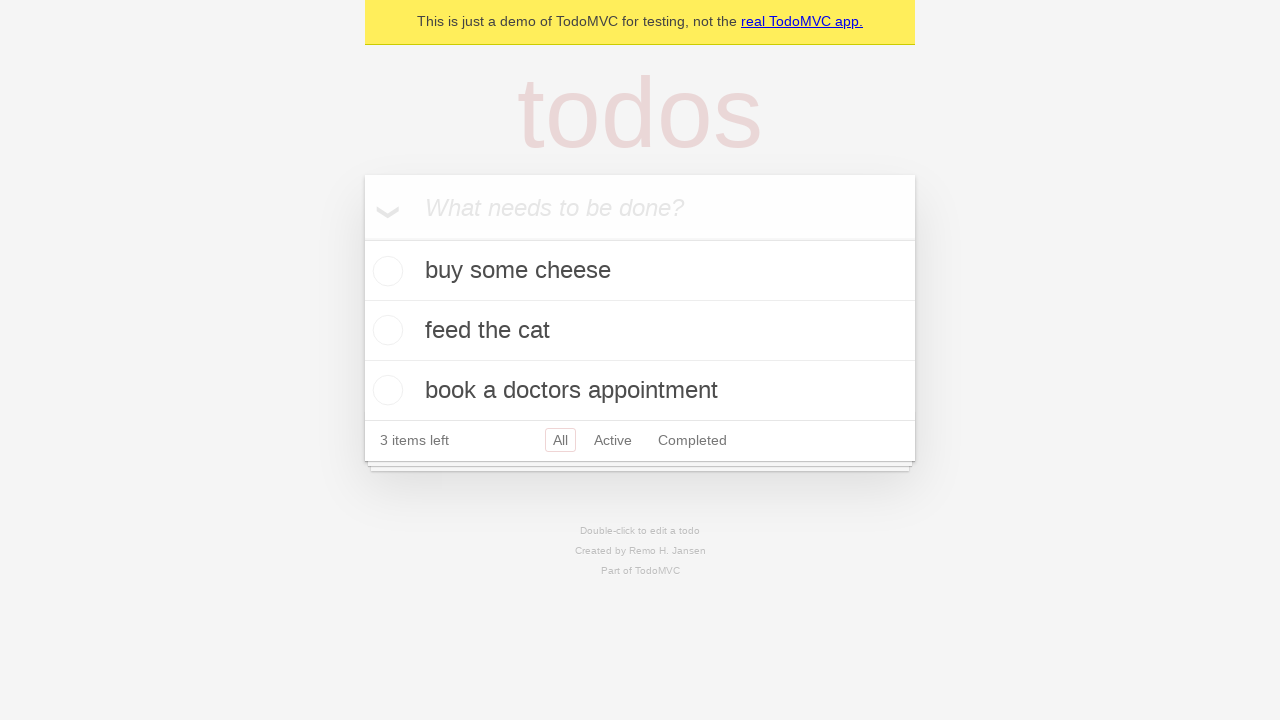